Tests form filling functionality by entering username and email into text input fields on a demo QA website

Starting URL: https://demoqa.com/text-box

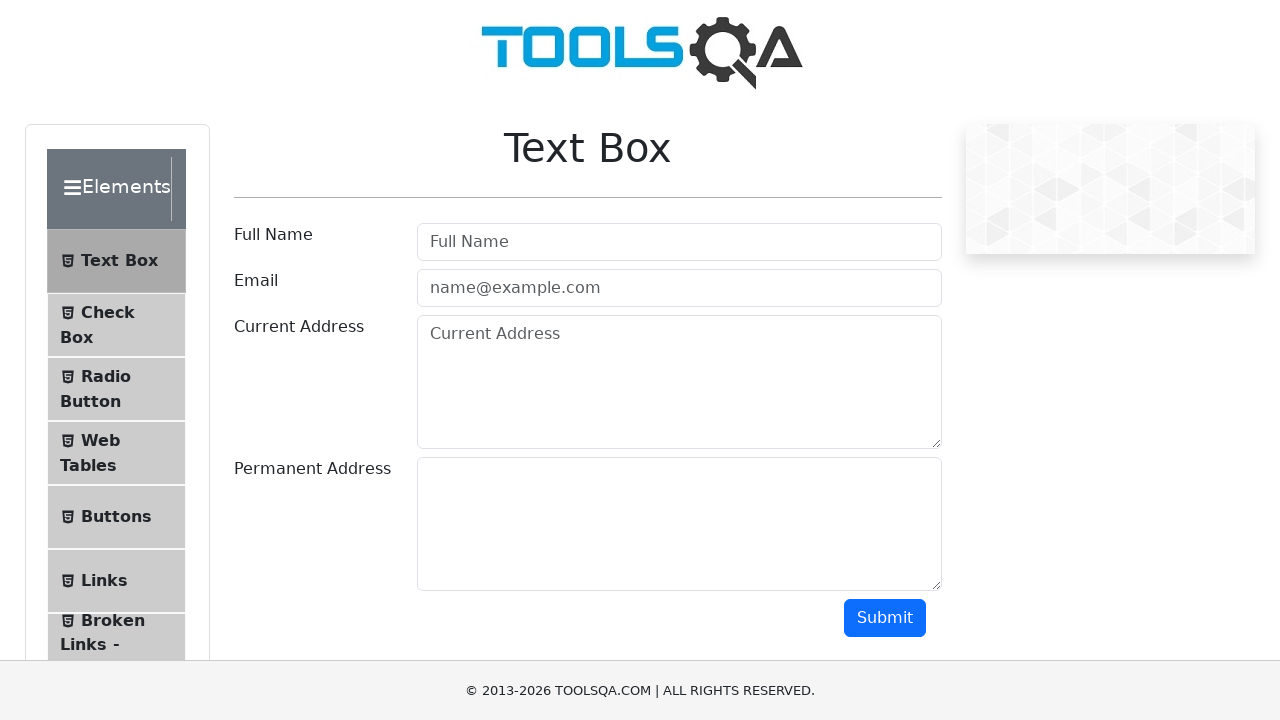

Clicked username input field at (679, 242) on xpath=//input[@id='userName']
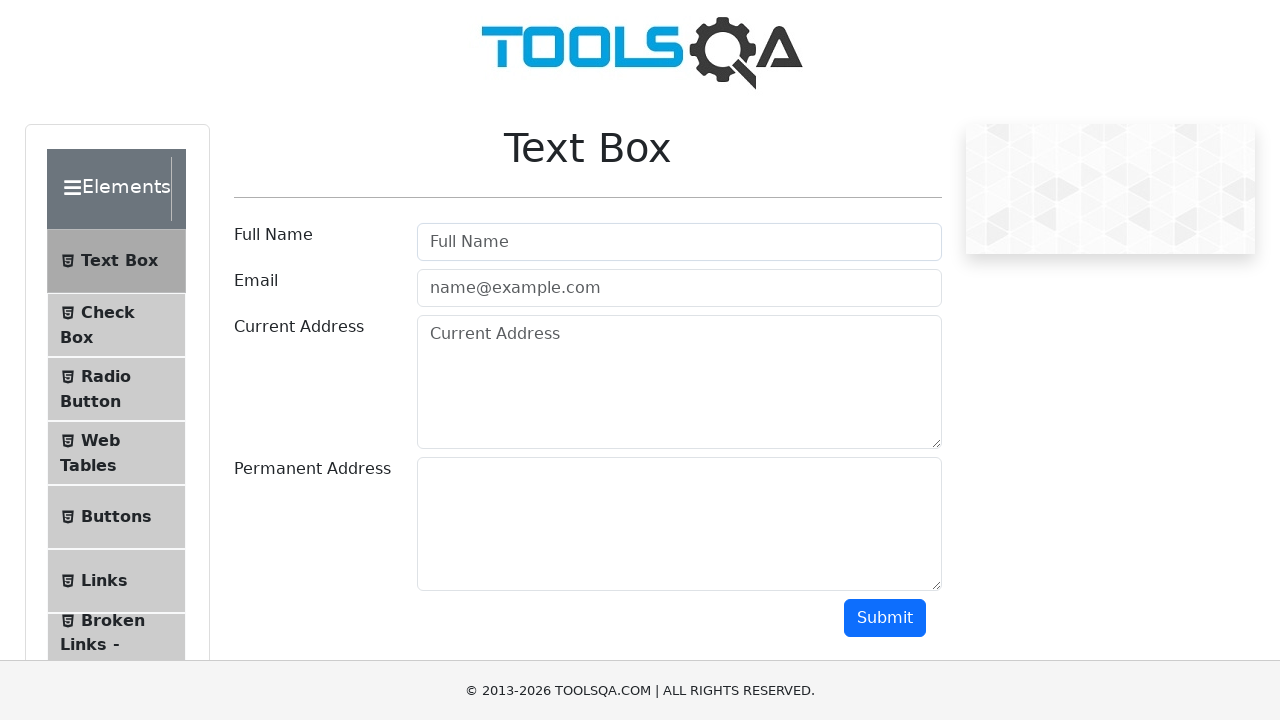

Filled username field with 'batMan' on //input[@id='userName']
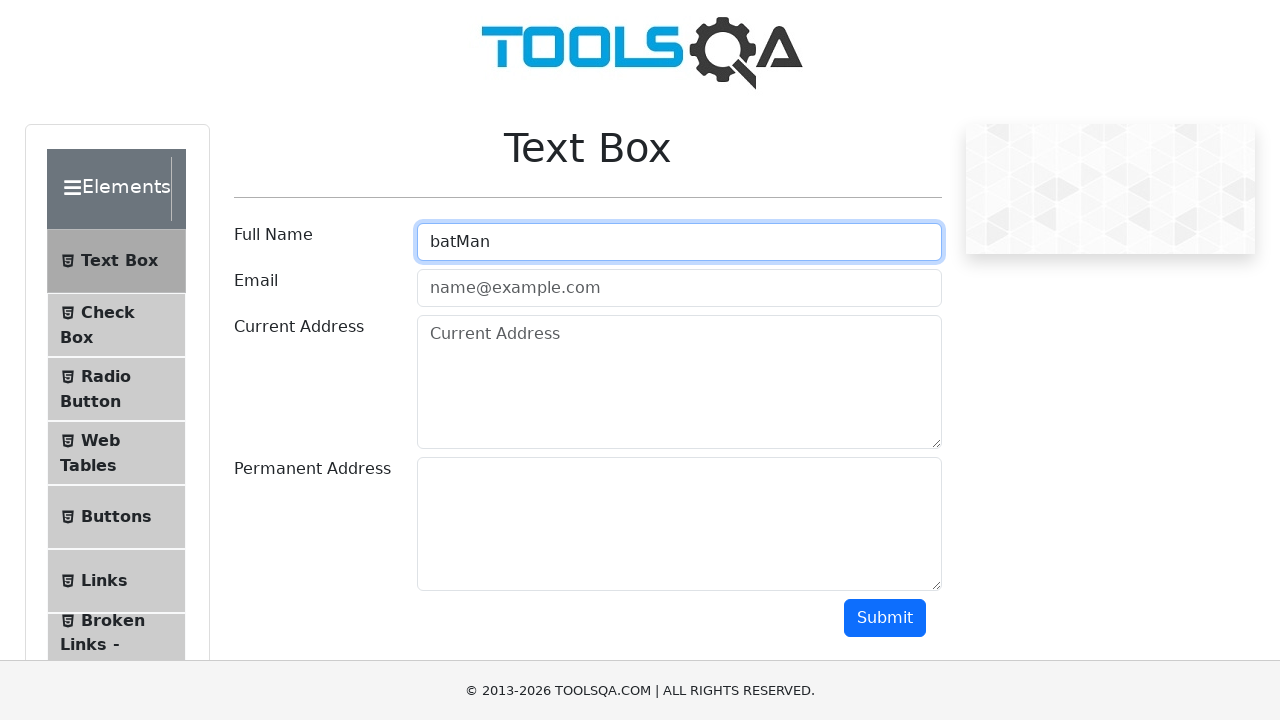

Clicked email input field at (679, 288) on xpath=//input[@id='userEmail']
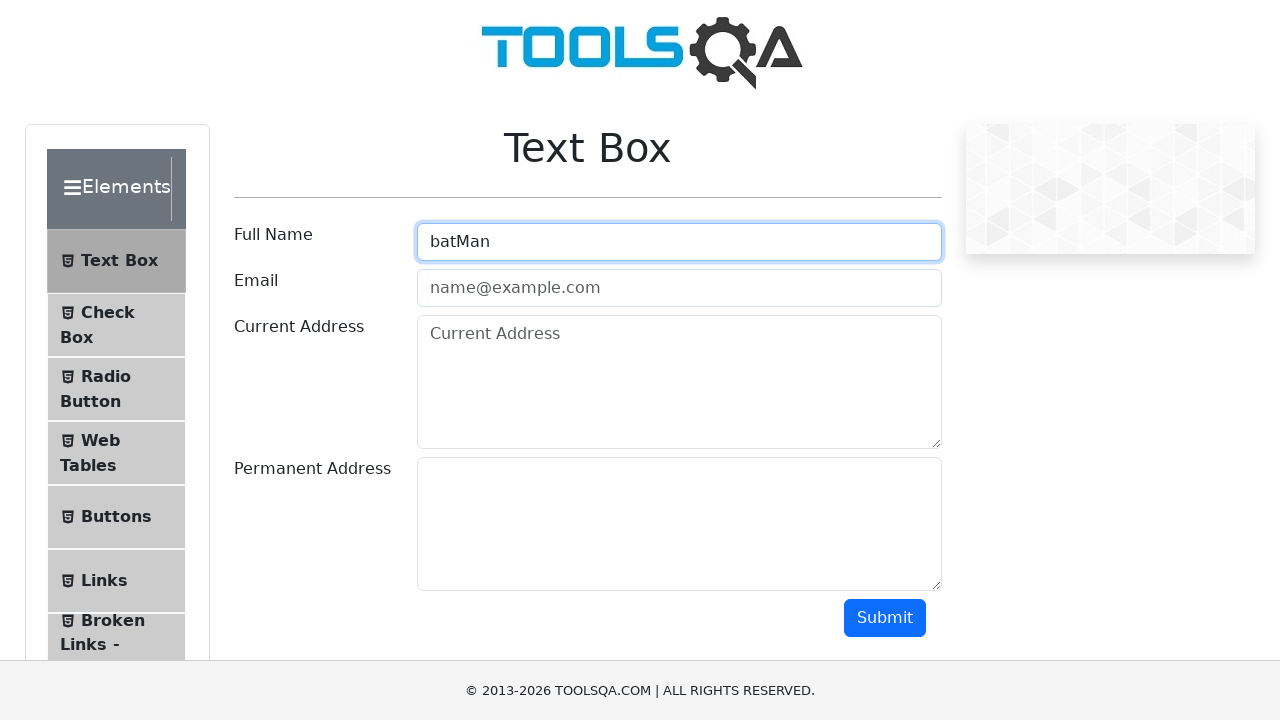

Filled email field with 'testuser42@example.com' on //input[@id='userEmail']
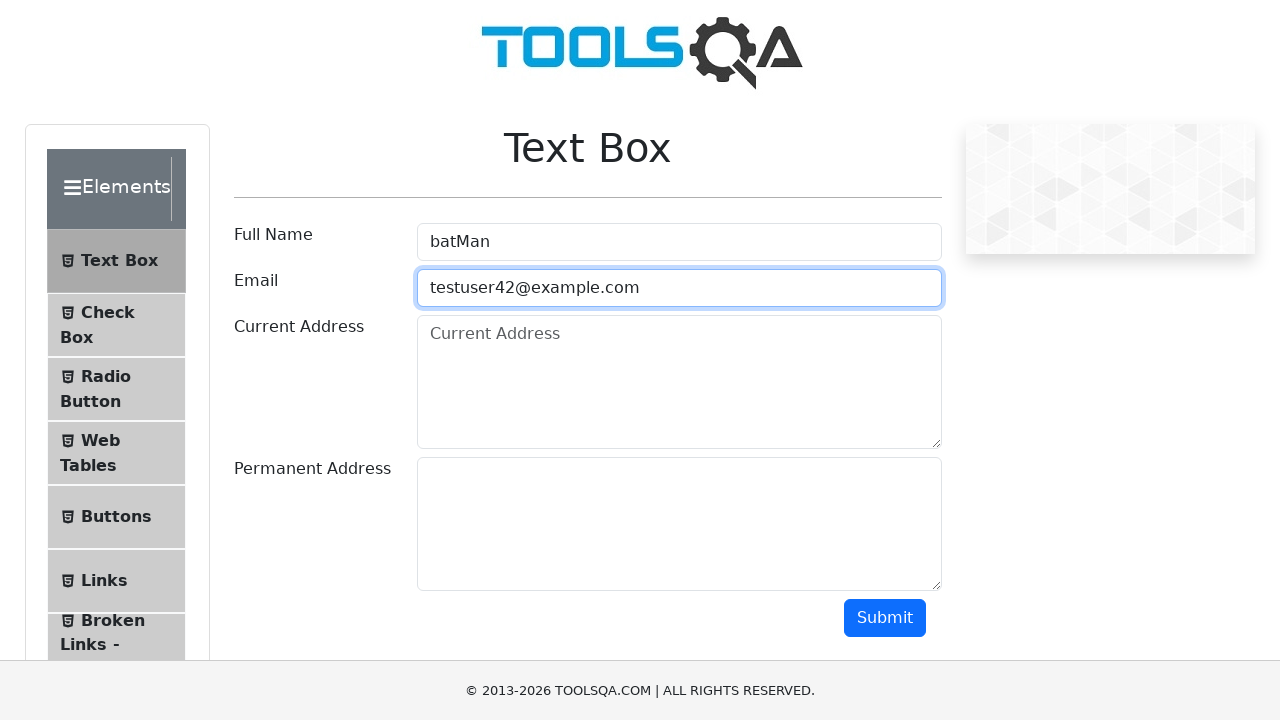

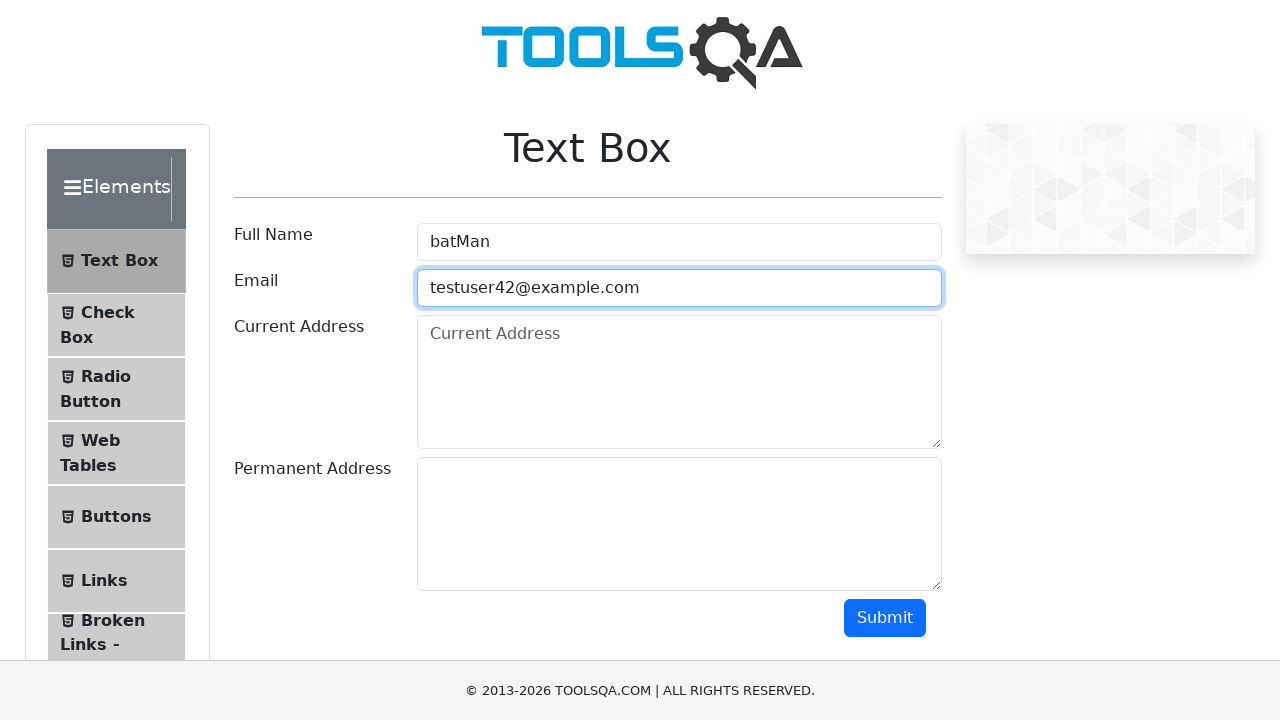